Tests drag and drop functionality on the jQuery UI demo page by switching to the iframe and dragging the draggable element to the droppable target.

Starting URL: https://jqueryui.com/droppable/

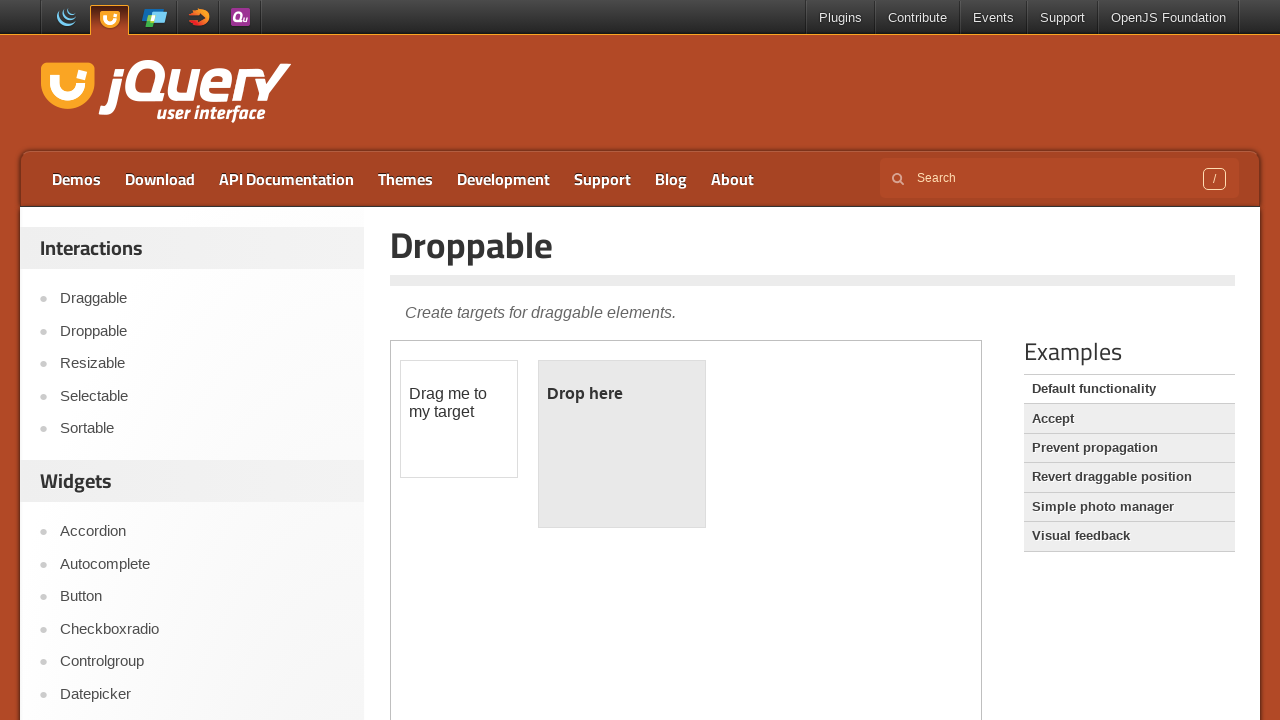

Located the demo iframe on the jQuery UI droppable page
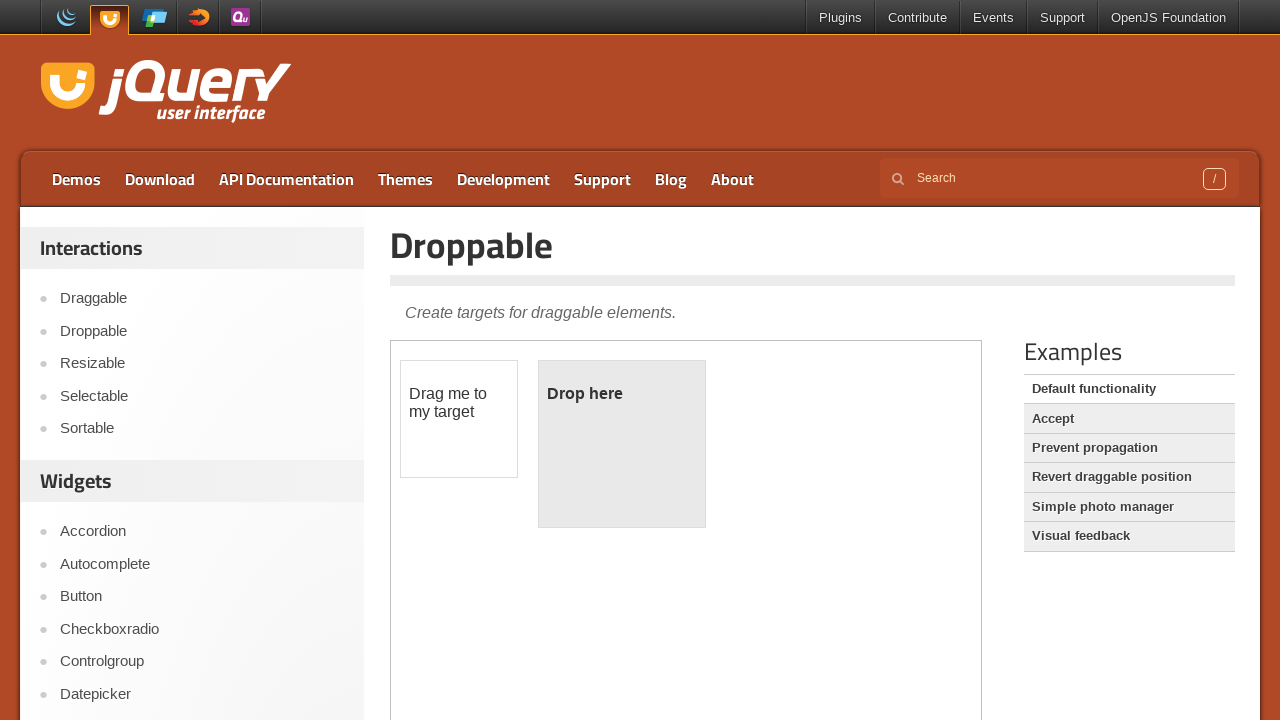

Located the draggable element within the iframe
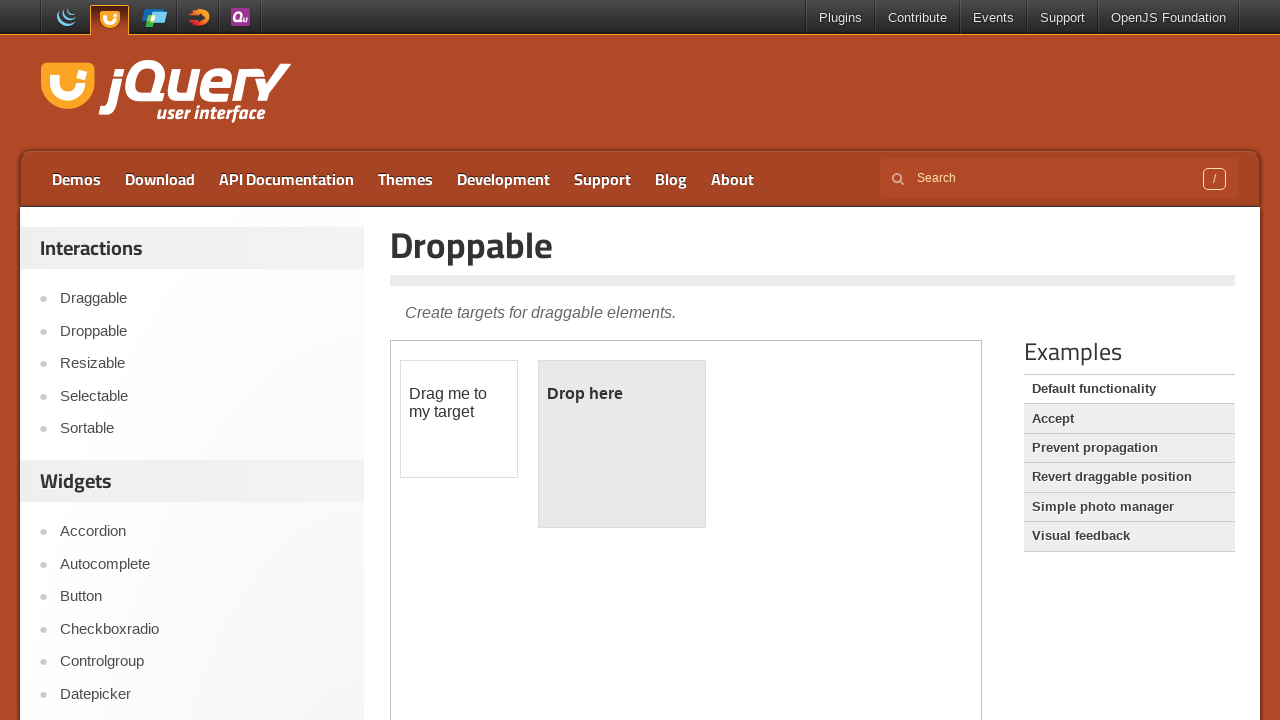

Located the droppable target element within the iframe
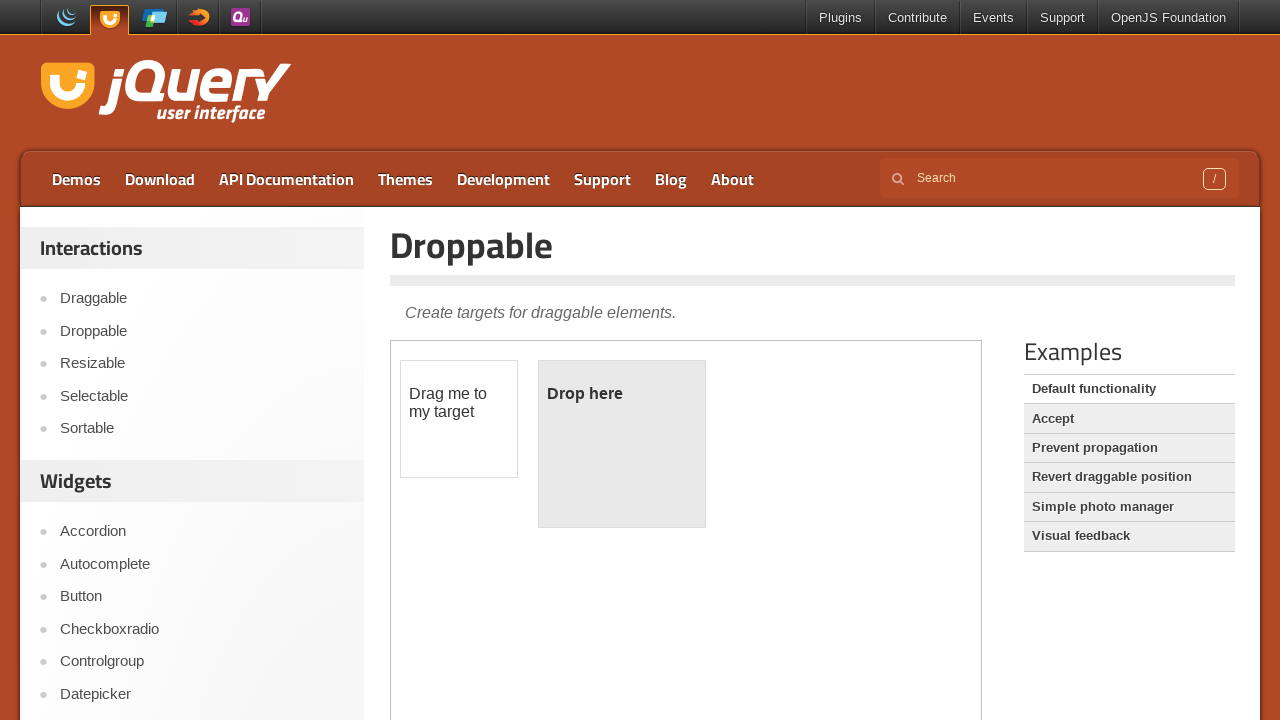

Dragged the draggable element to the droppable target at (622, 444)
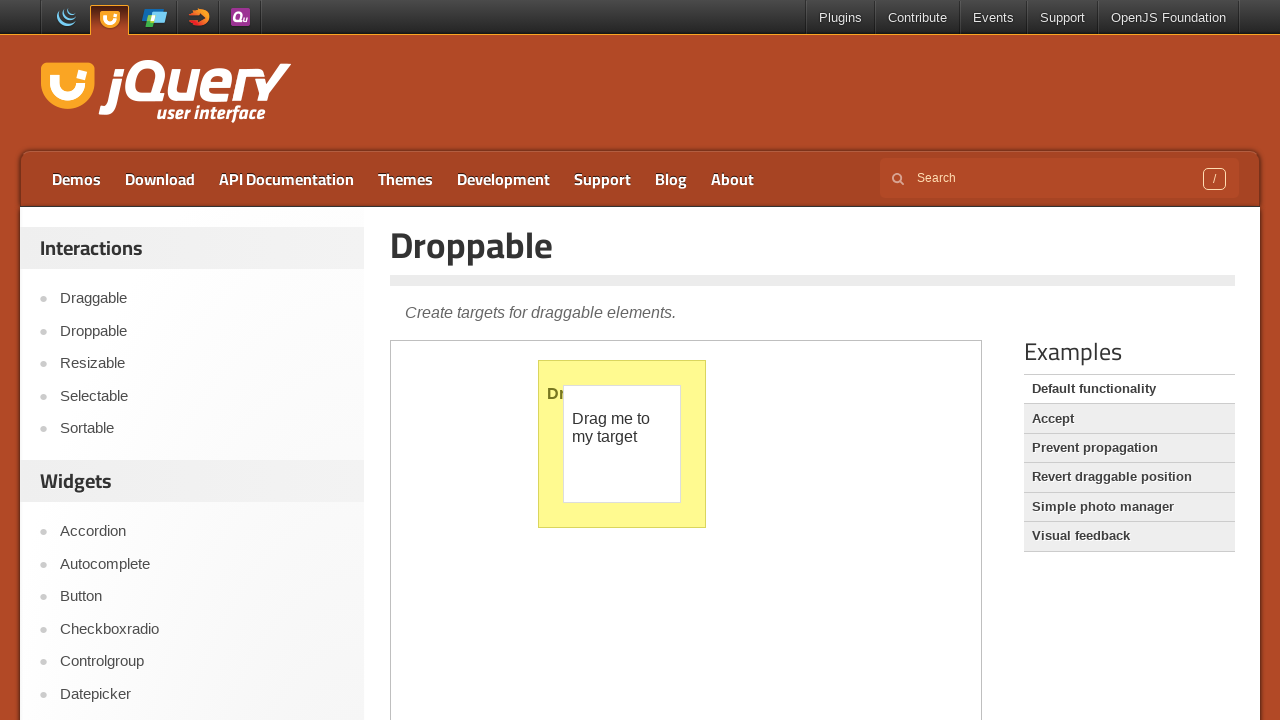

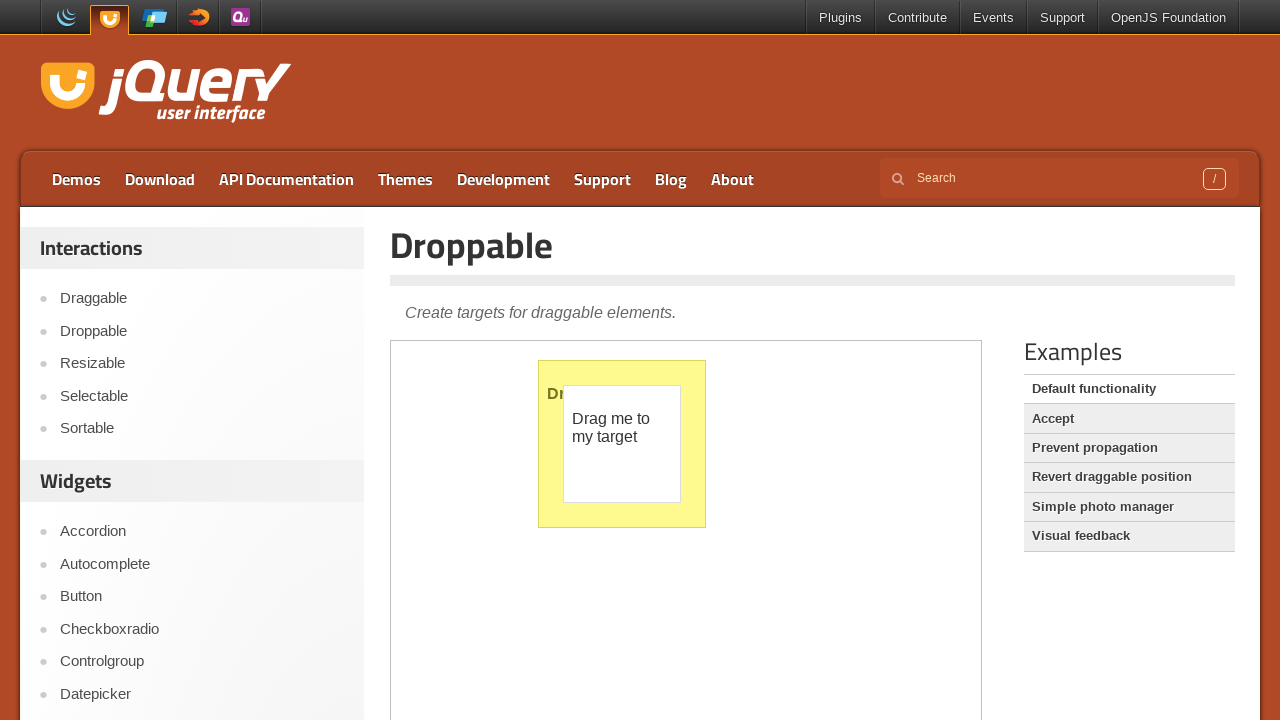